Tests basic browser navigation commands including forward, back, and refresh on the W3Schools website

Starting URL: https://www.w3schools.com/

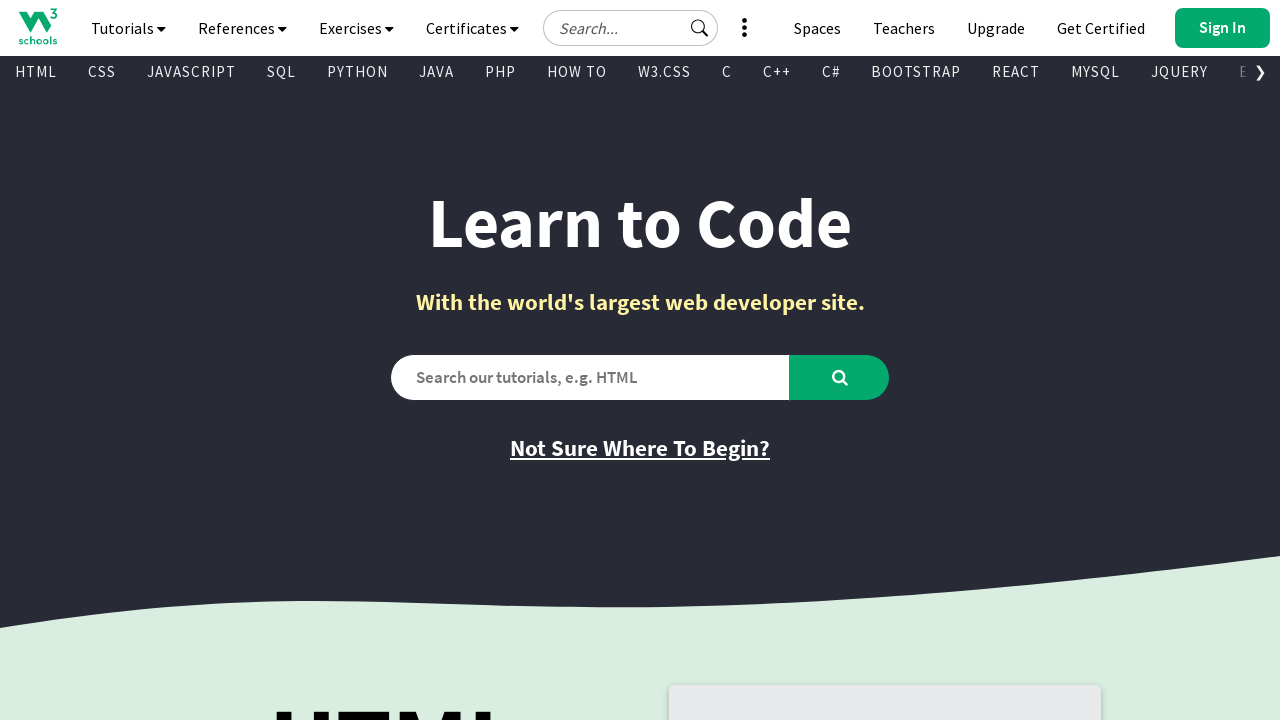

Attempted to navigate forward (no effect as no prior navigation occurred)
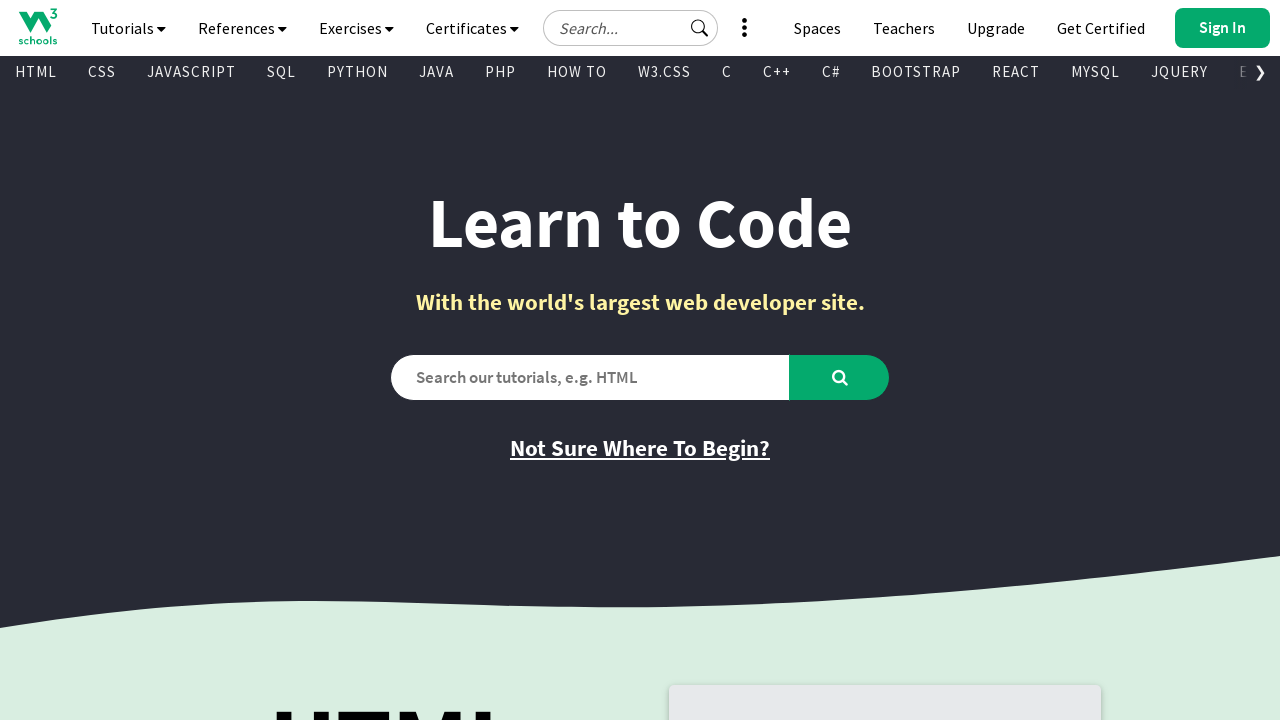

Navigated back to previous page
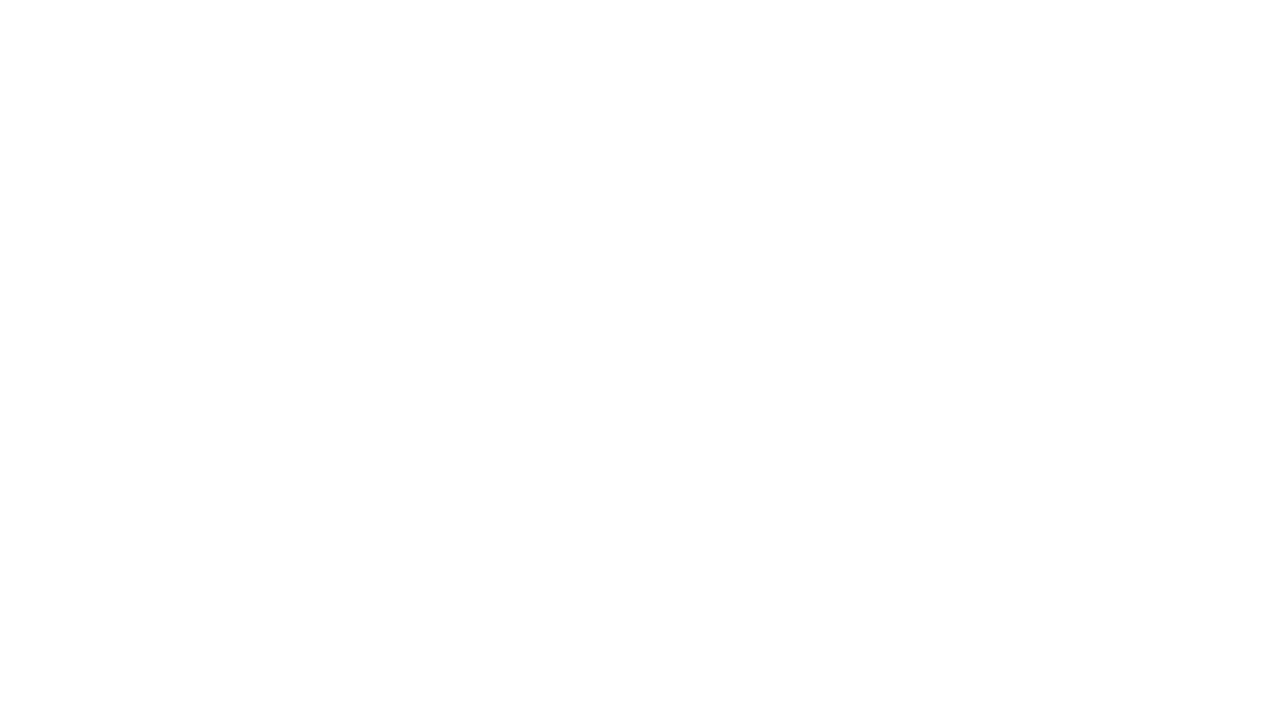

Reloaded the current page
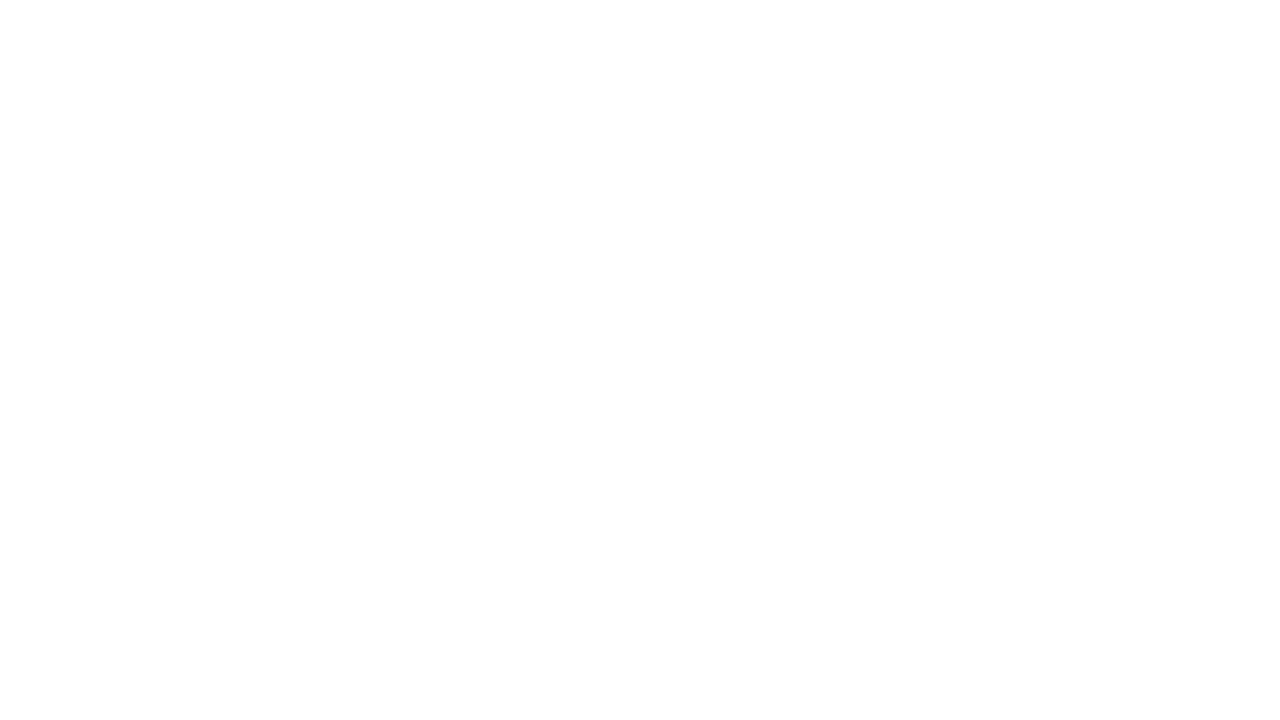

Waited for page to reach domcontentloaded state after refresh
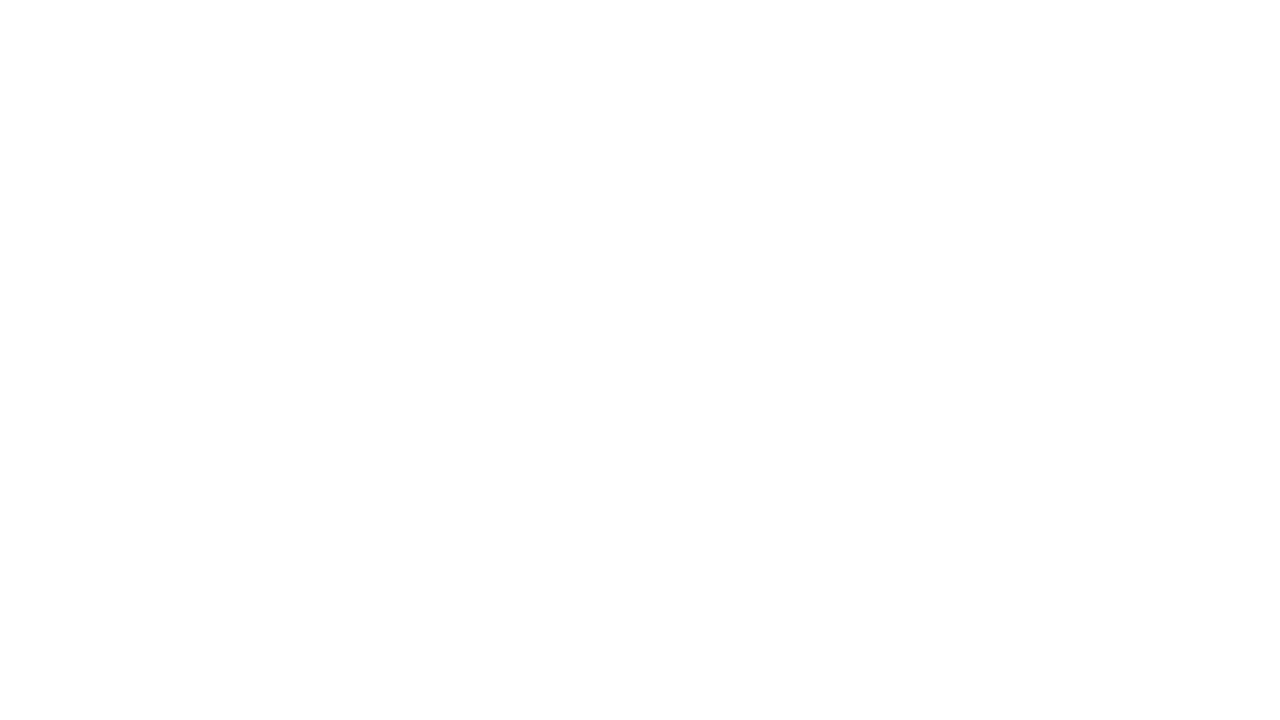

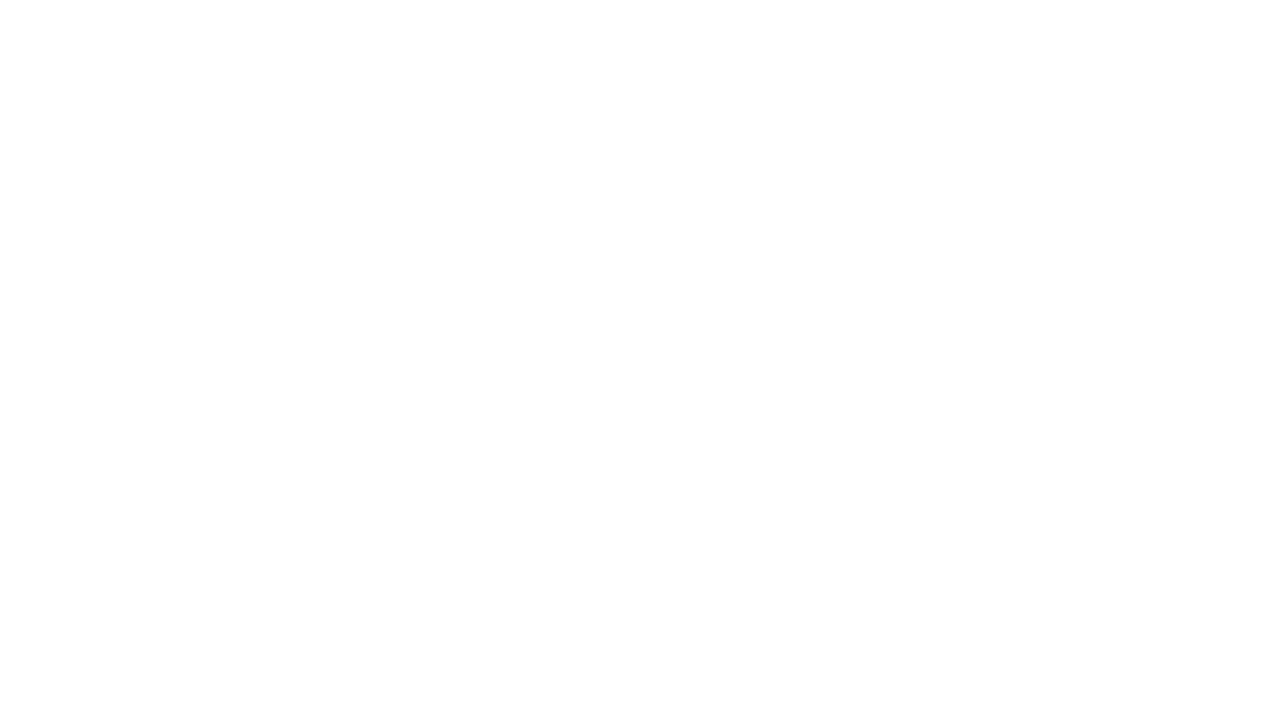